Tests browser window handling by clicking a button that opens a new window, then iterating through window handles and closing specific windows based on their title.

Starting URL: http://demo.automationtesting.in/Windows.html

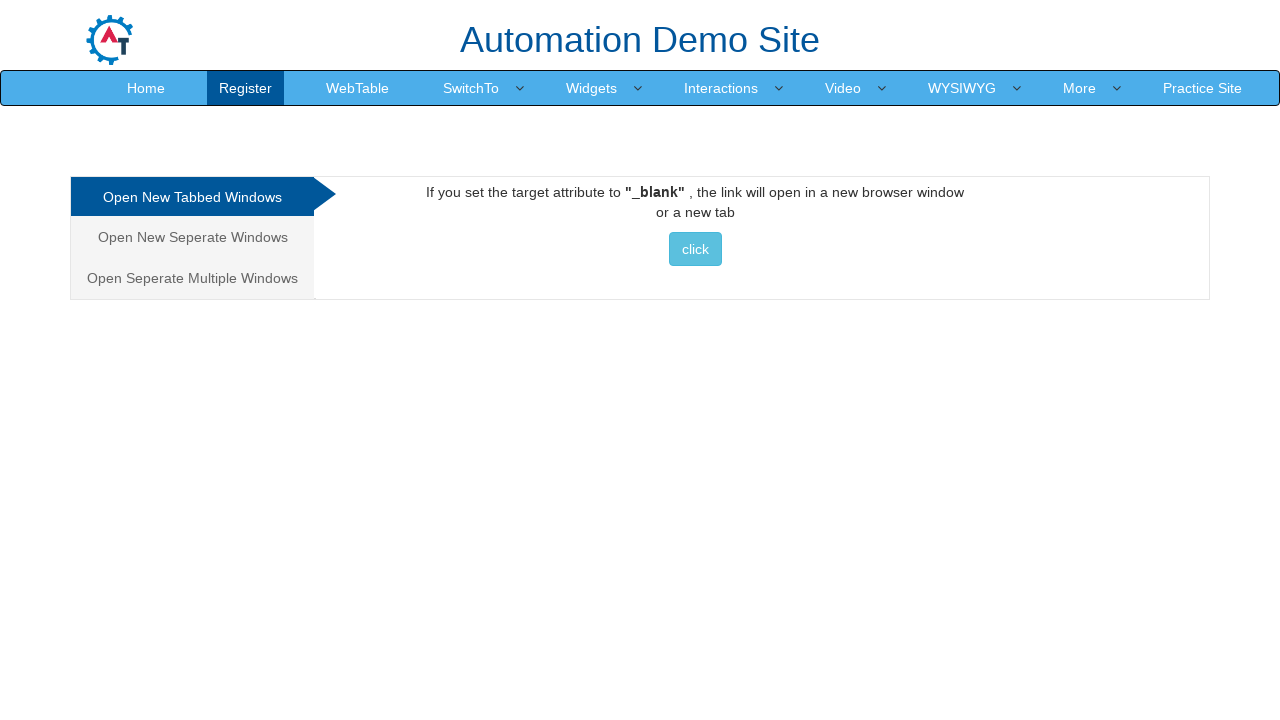

Clicked button to open new window at (695, 249) on xpath=//button[contains(text(),'click')]
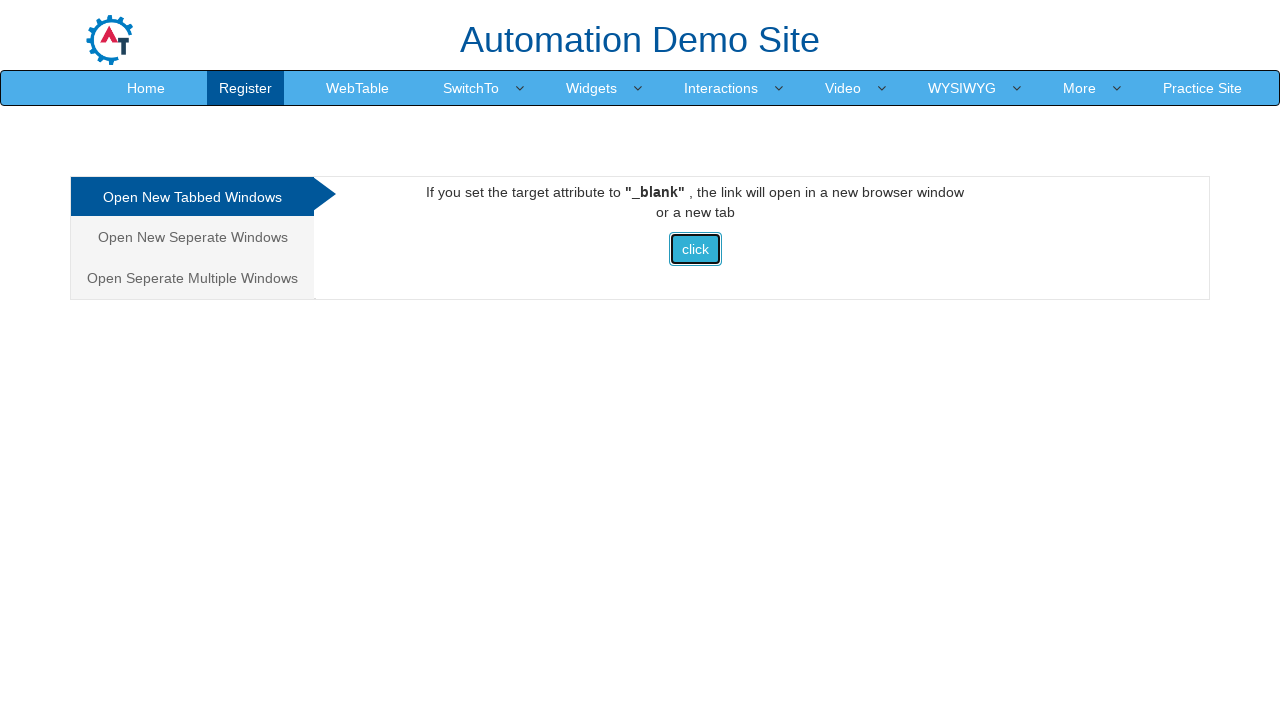

Waited for new window to open
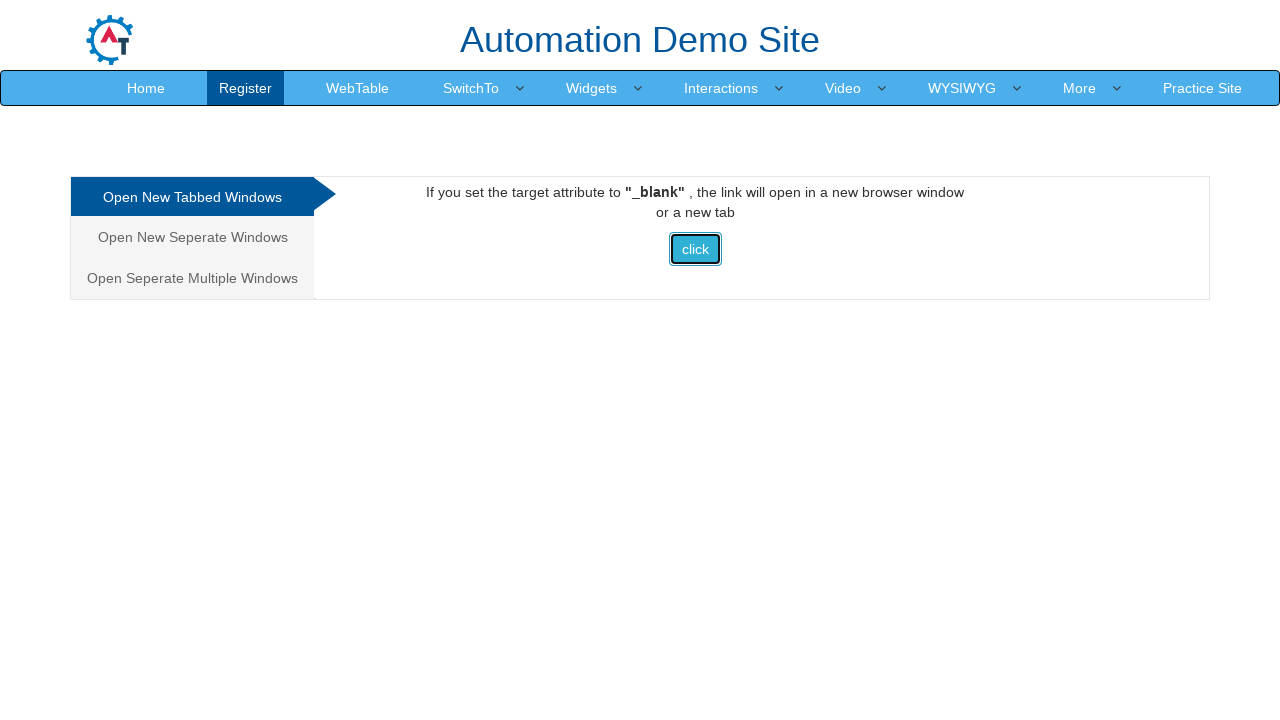

Retrieved all pages from context
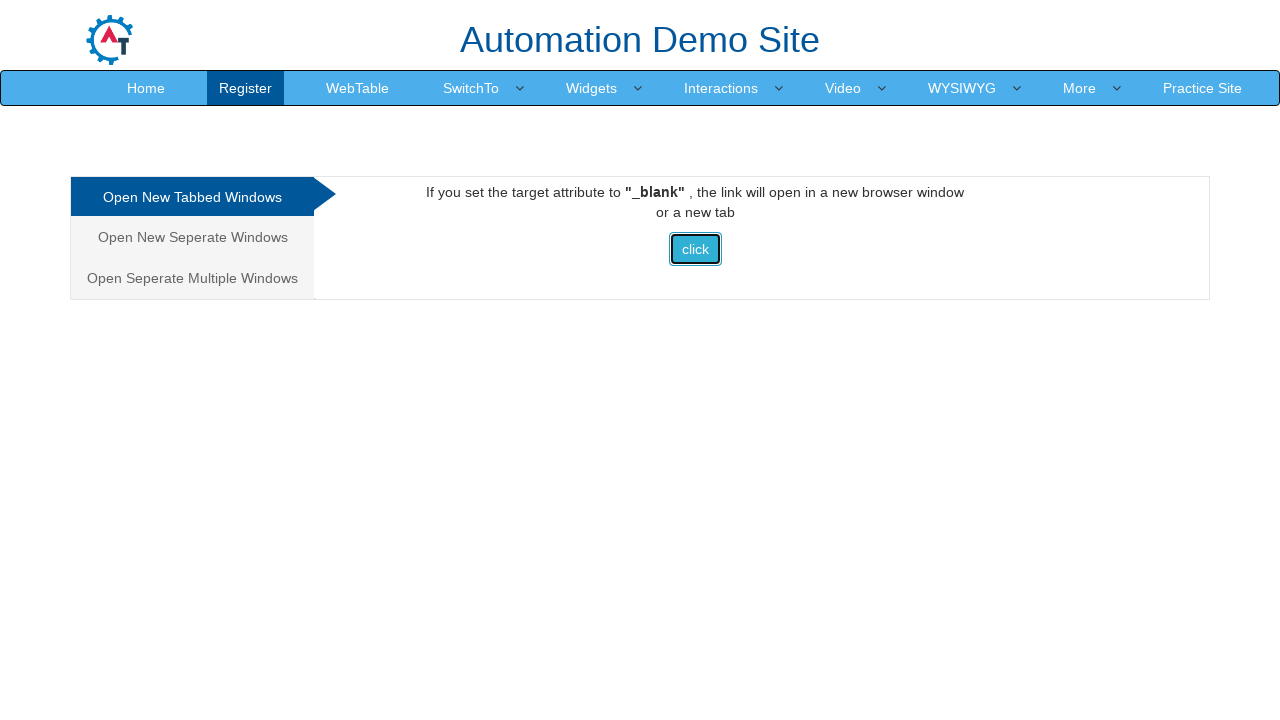

Waited for page to load (domcontentloaded)
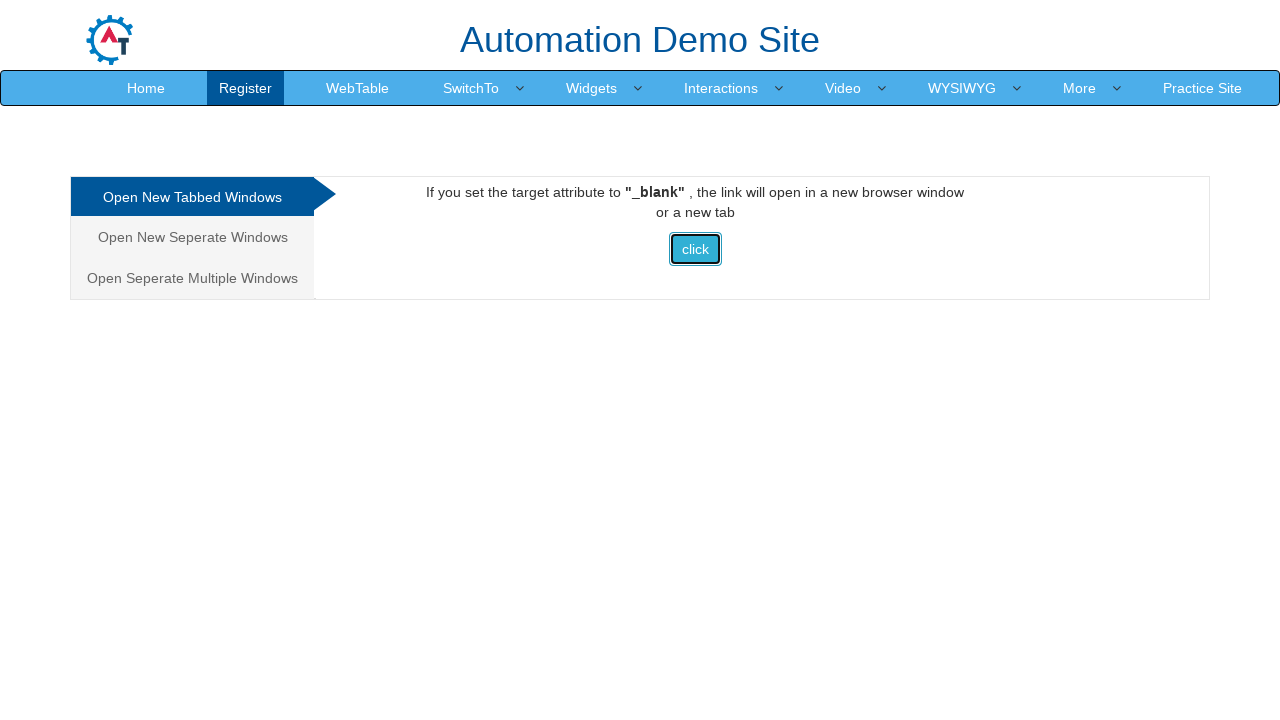

Retrieved page title: Frames & windows
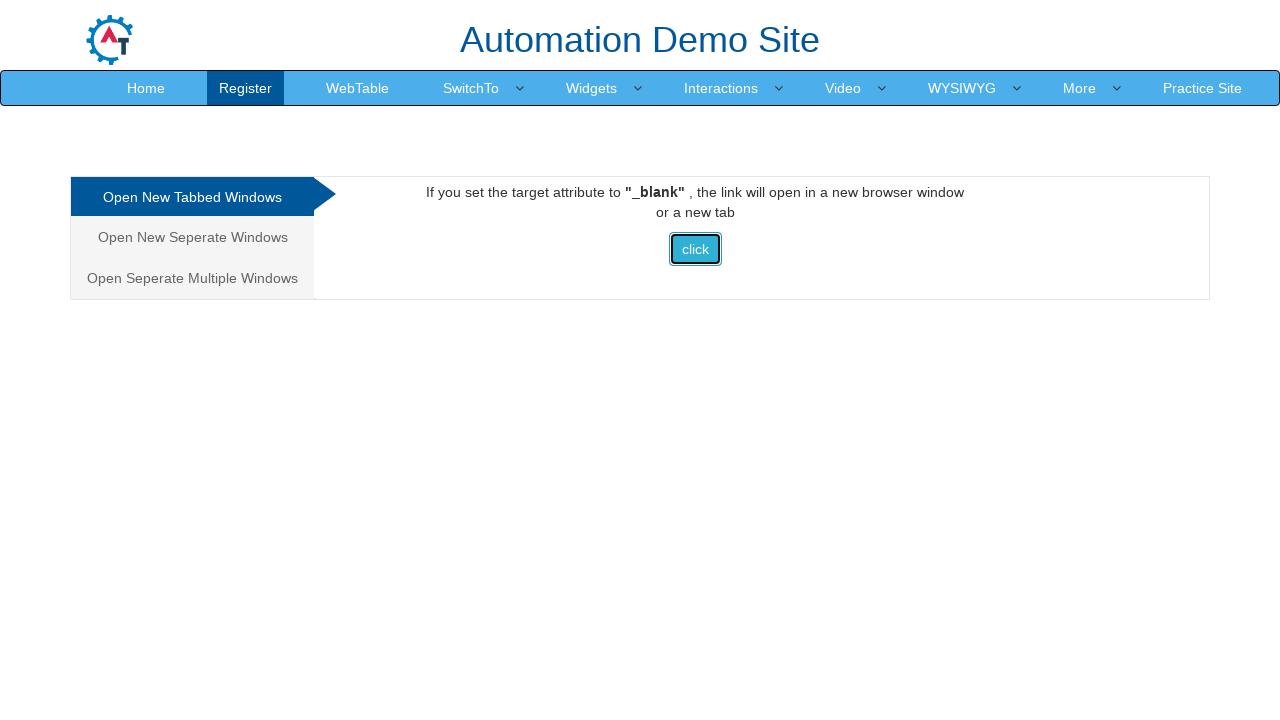

Waited for page to load (domcontentloaded)
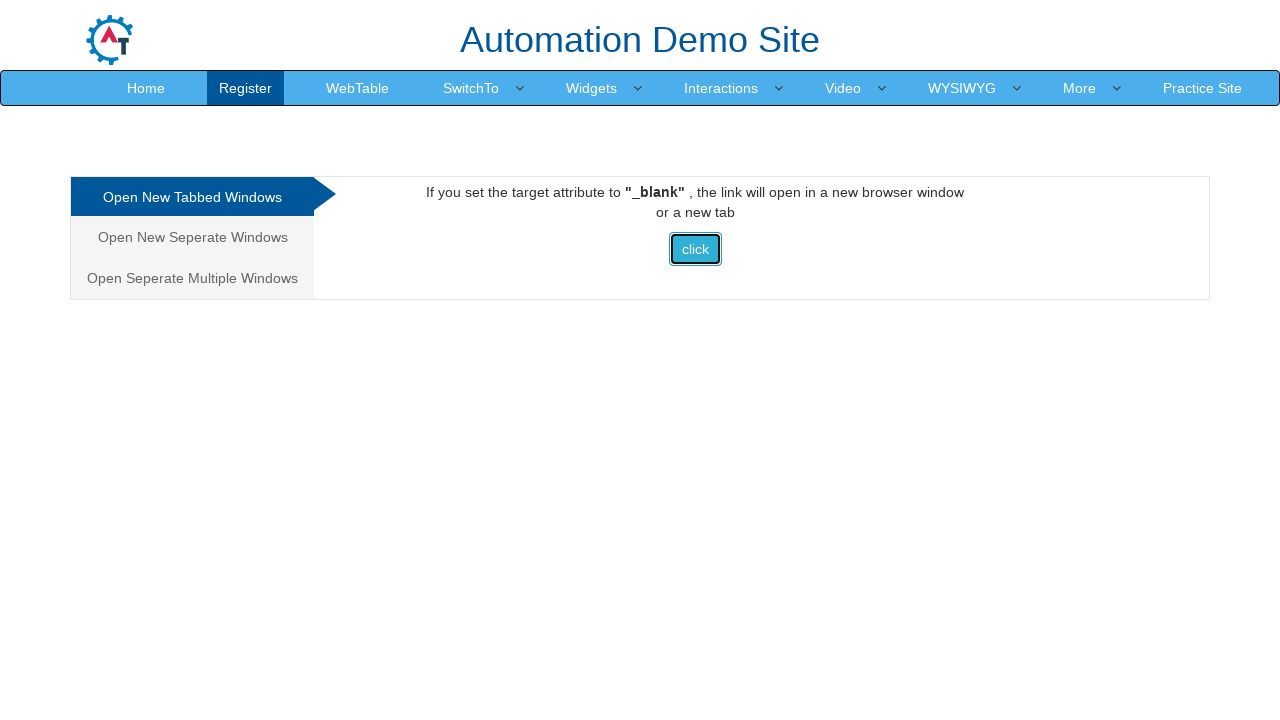

Retrieved page title: Selenium
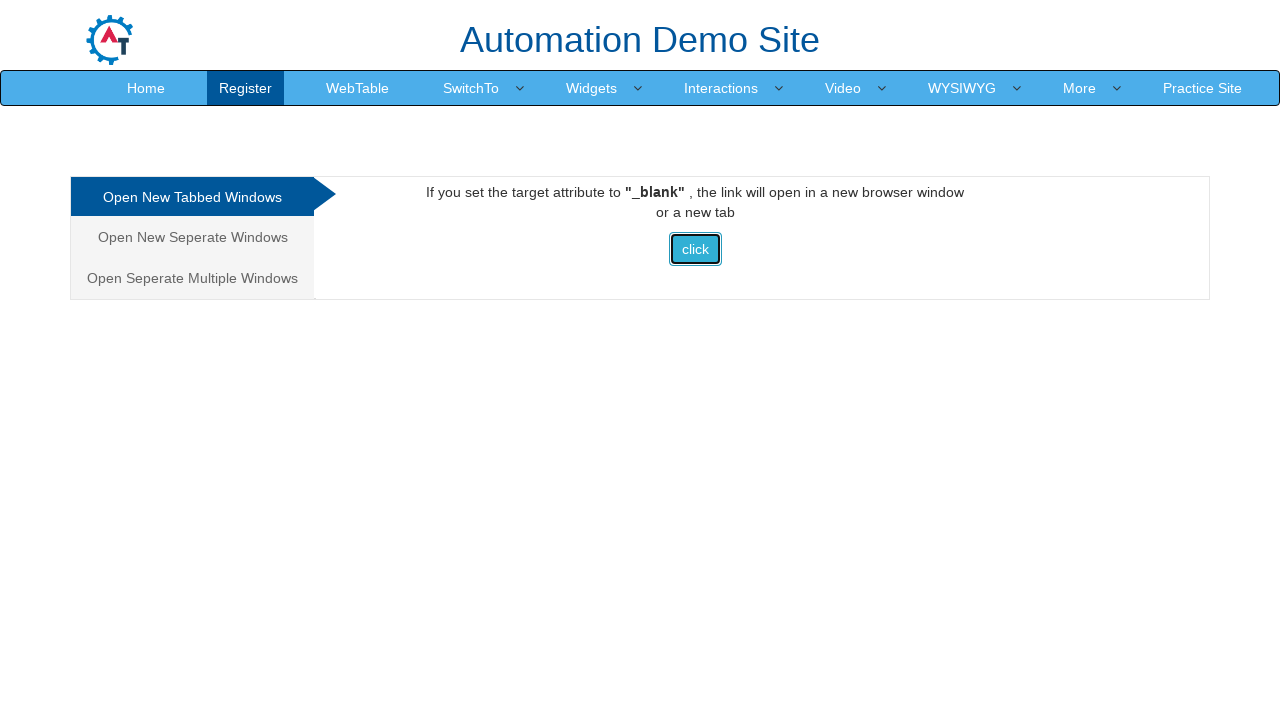

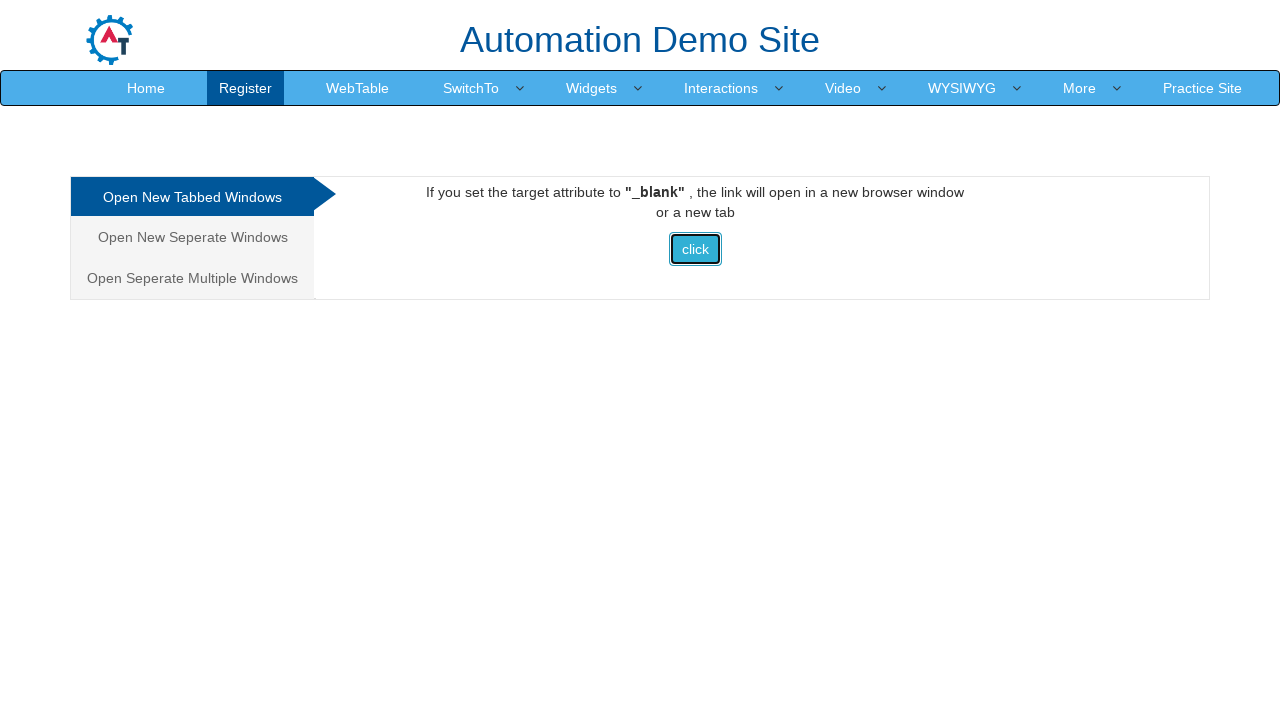